Tests JavaScript alert handling by clicking a button to trigger an alert and accepting it

Starting URL: http://the-internet.herokuapp.com/javascript_alerts

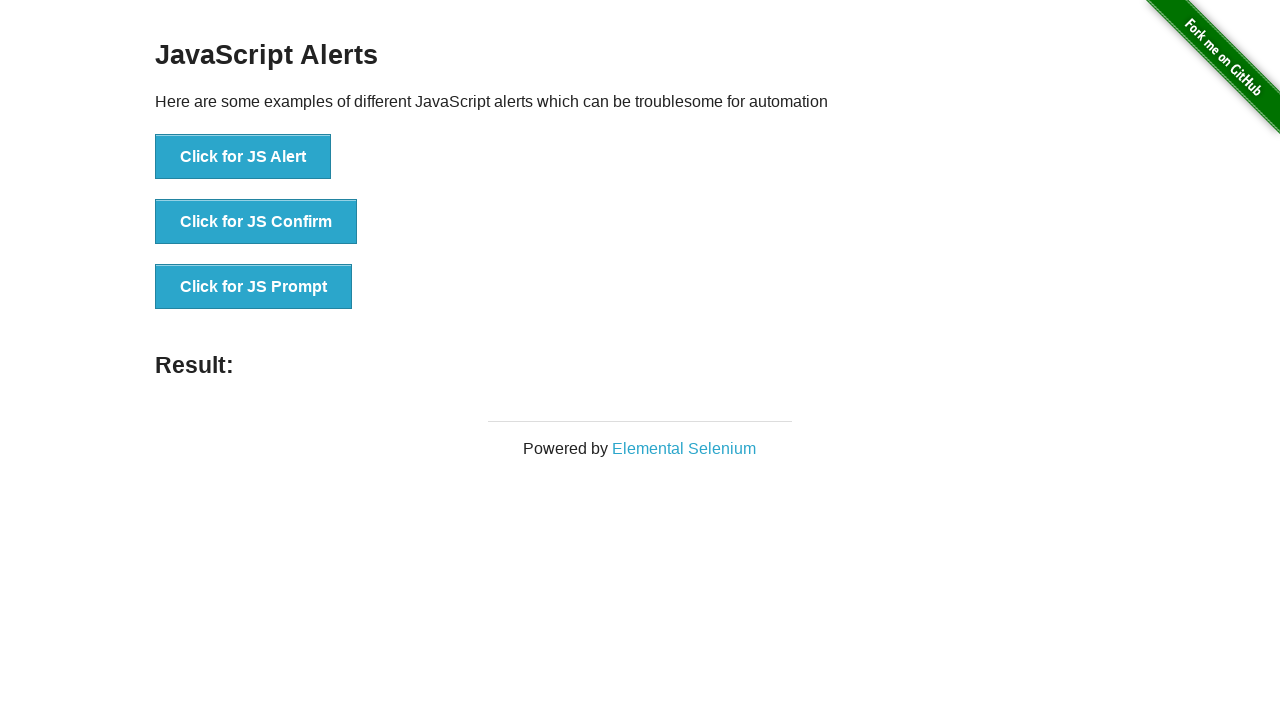

Set up dialog handler to accept alerts
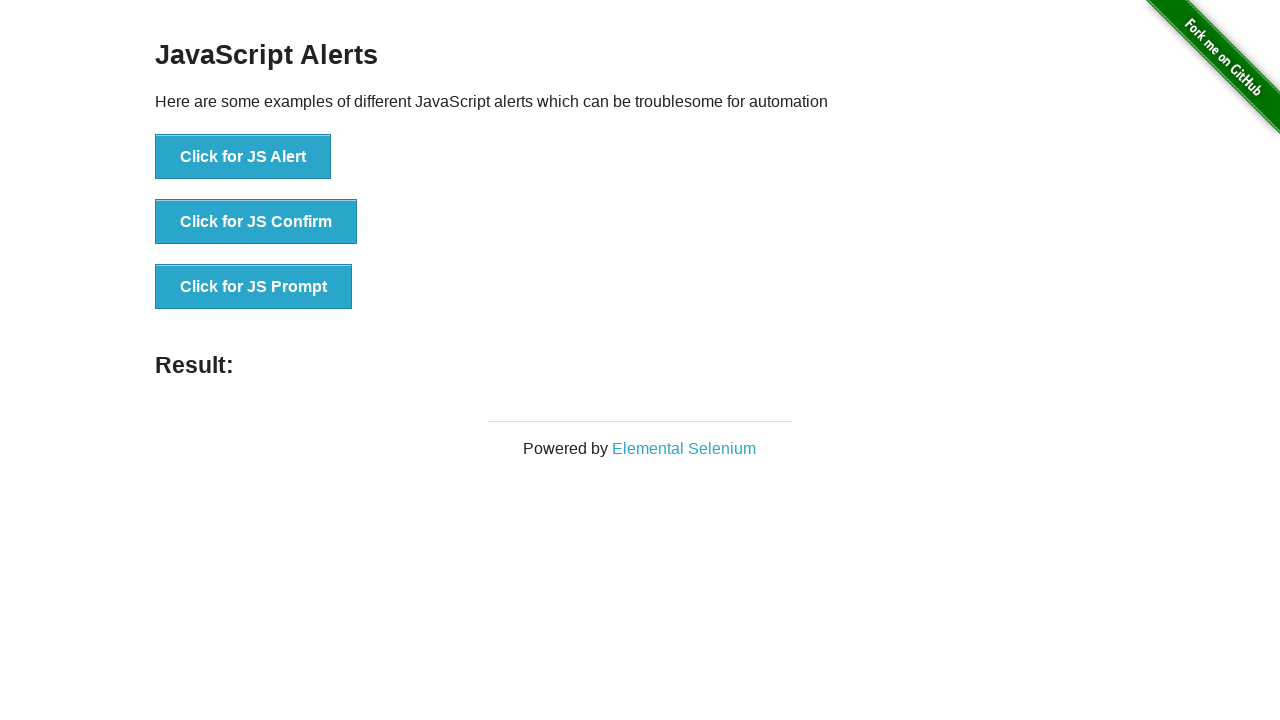

Clicked 'Click for JS Alert' button to trigger JavaScript alert at (243, 157) on button:has-text('Click for JS Alert')
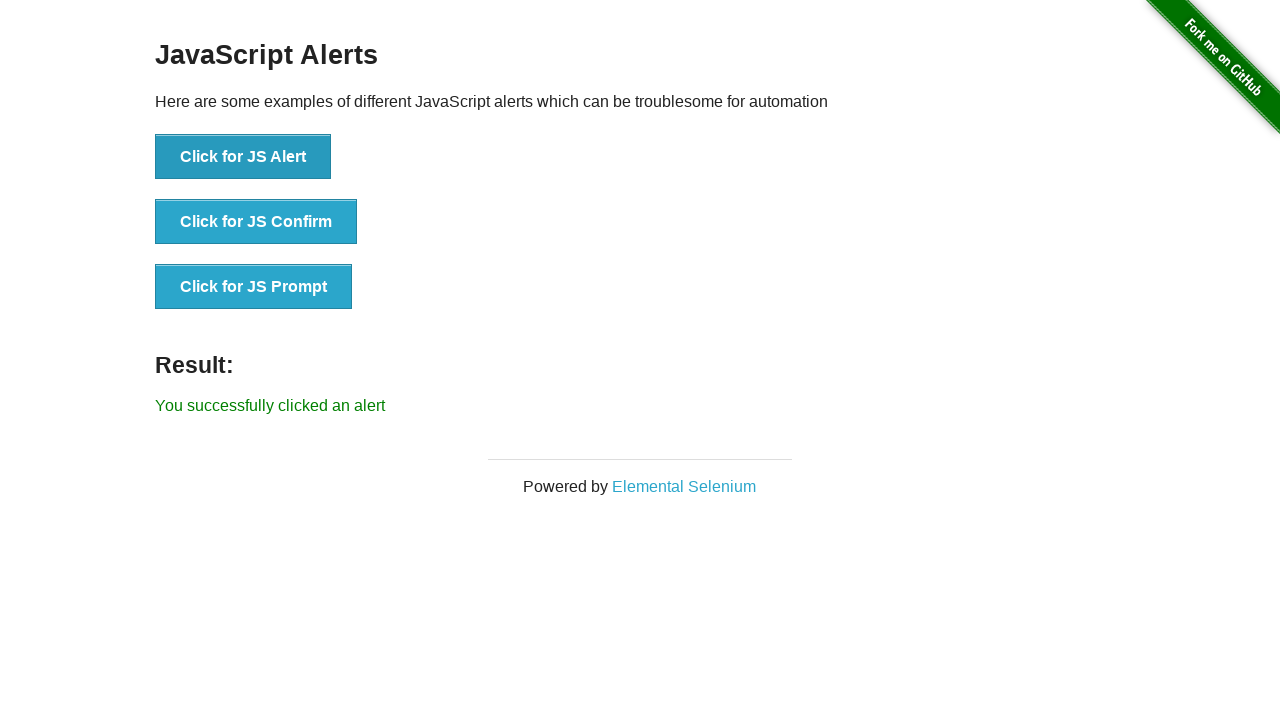

Verified success message appeared after accepting alert
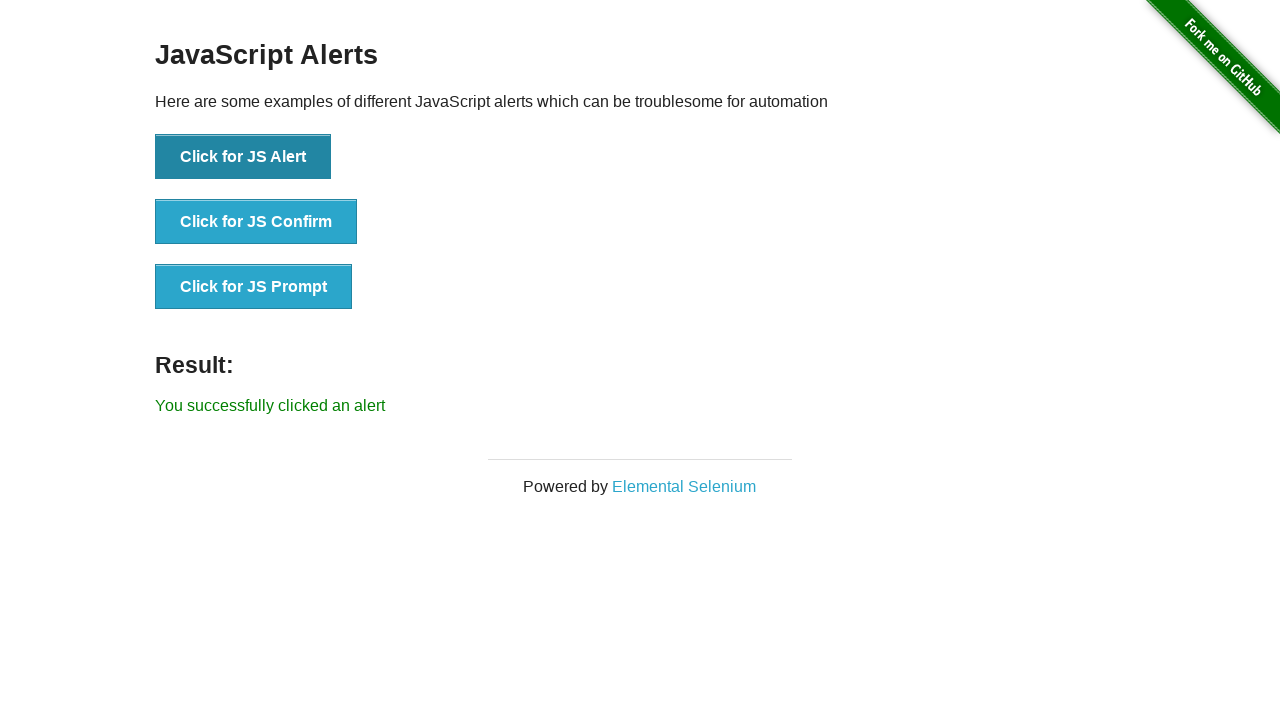

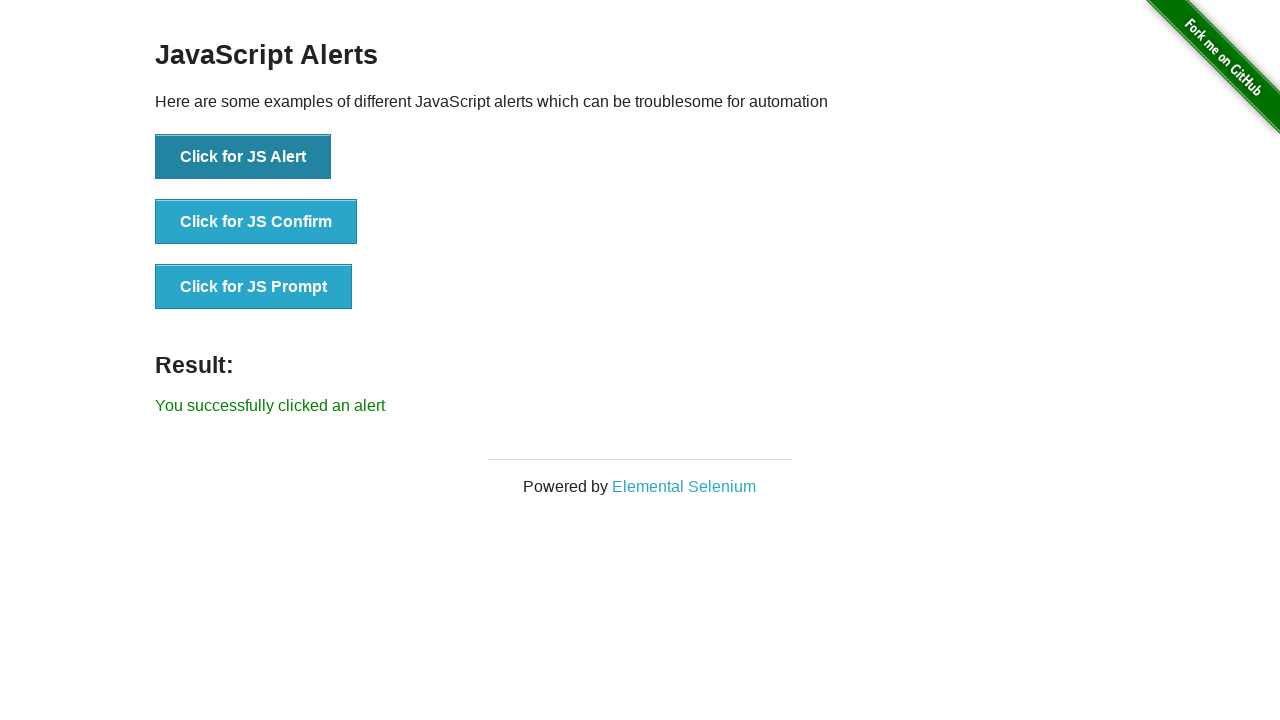